Navigates to the broadband internet page and refreshes to verify it loads correctly

Starting URL: https://assine.vivo.com.br/salvador_BA/banda-larga

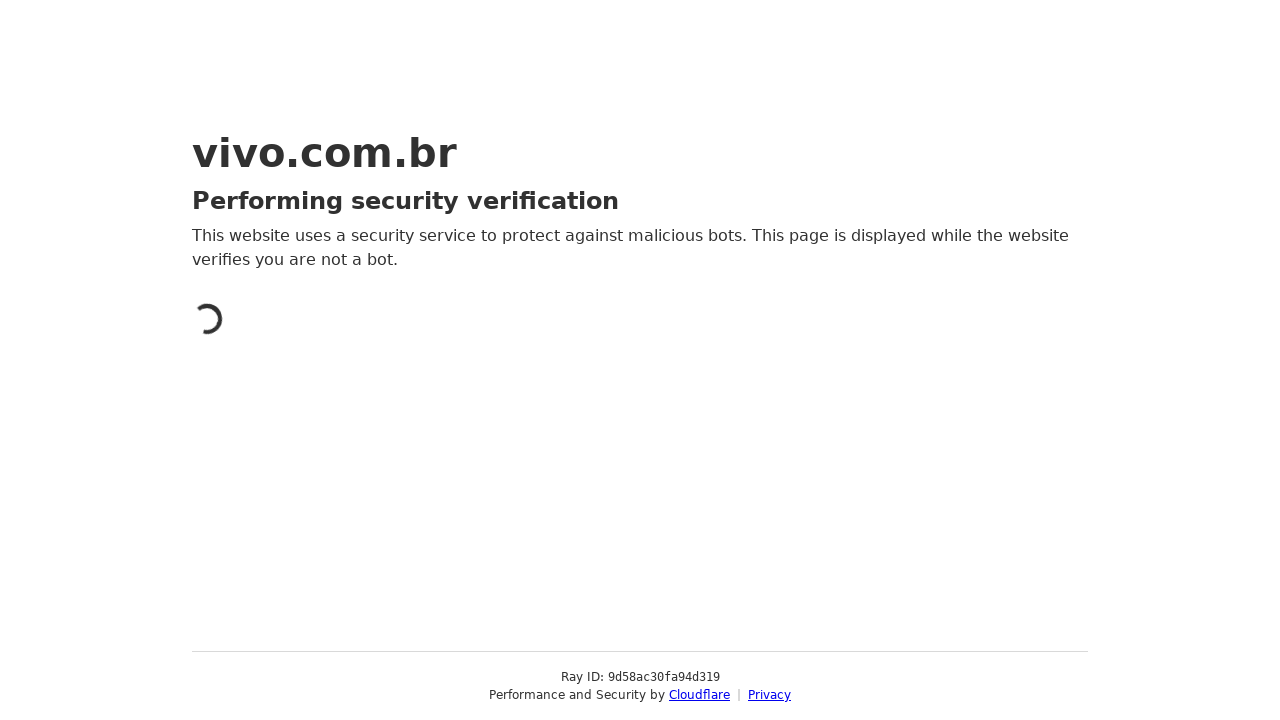

Reloaded the broadband internet page to verify it loads correctly
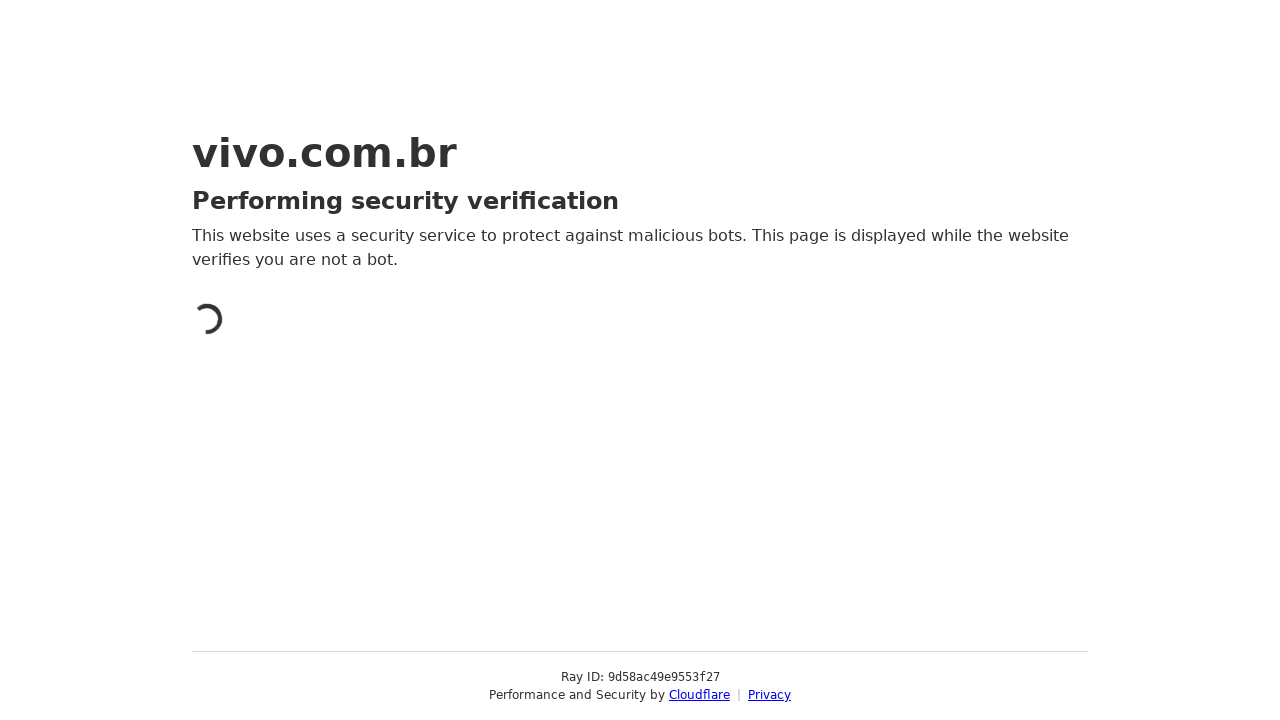

Waited for page to load completely with networkidle state
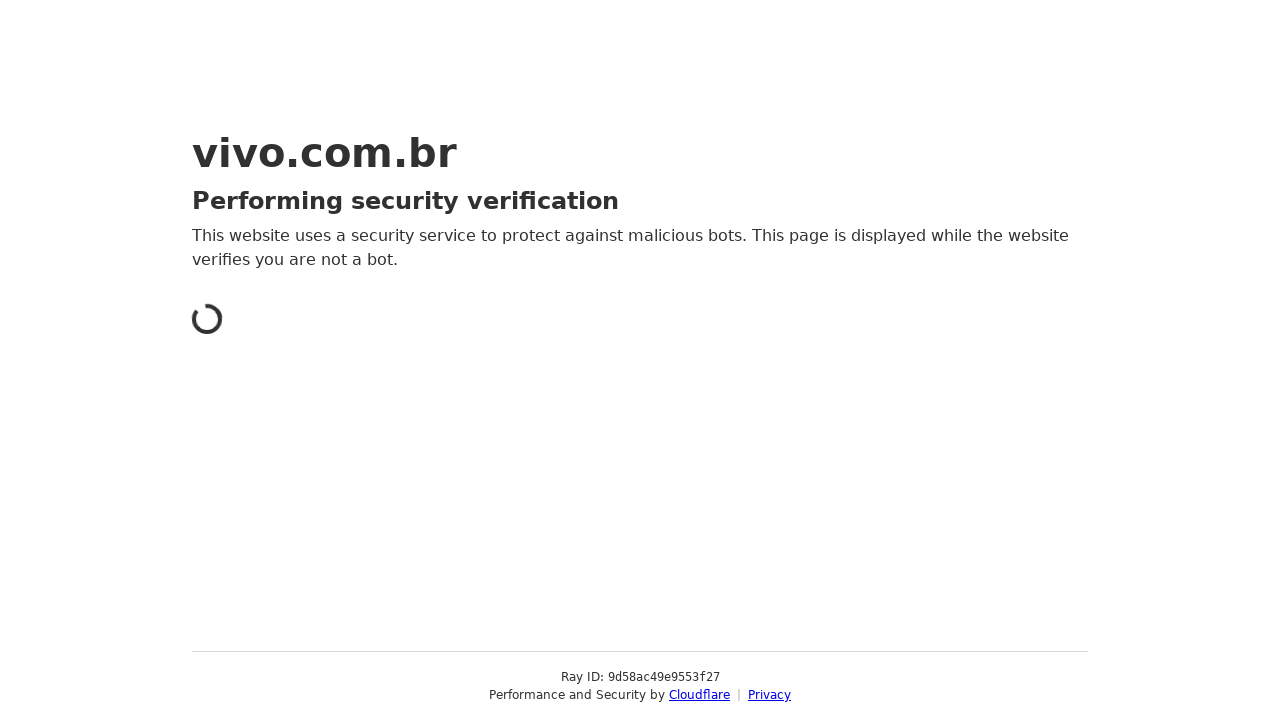

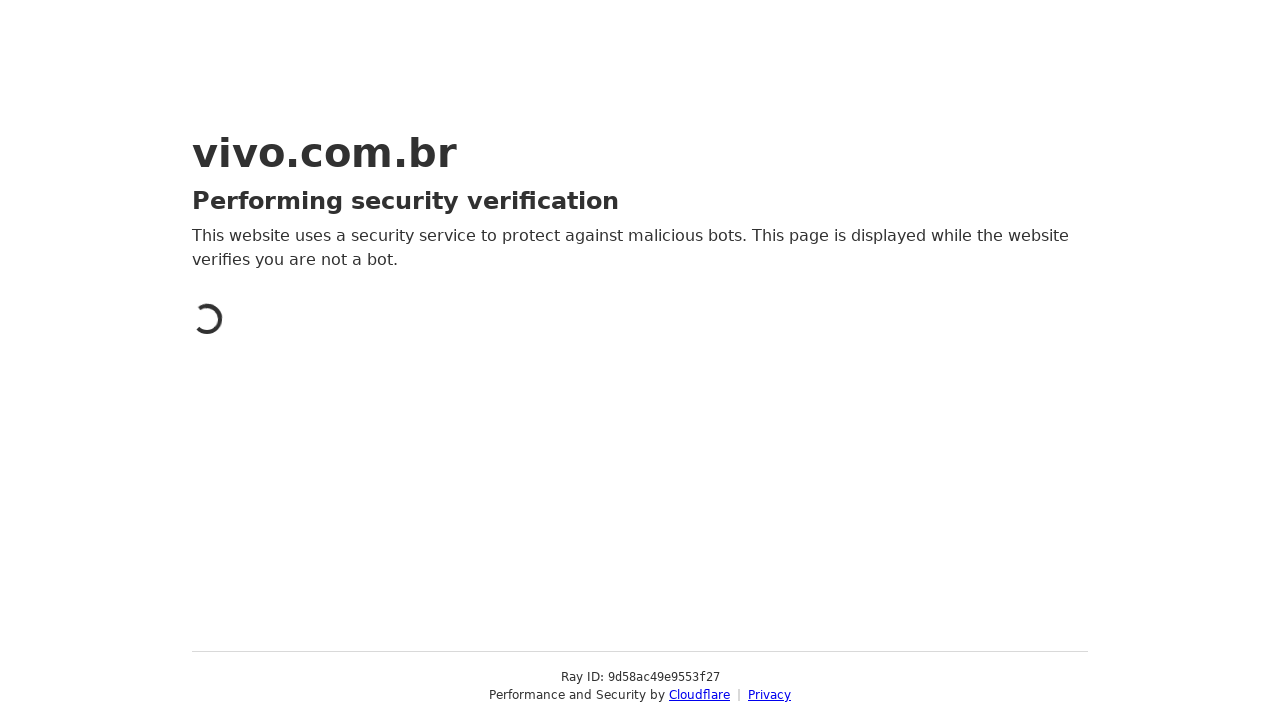